Tests hover functionality by moving mouse over three images and verifying that corresponding user information becomes visible on hover

Starting URL: https://practice.cydeo.com/hovers

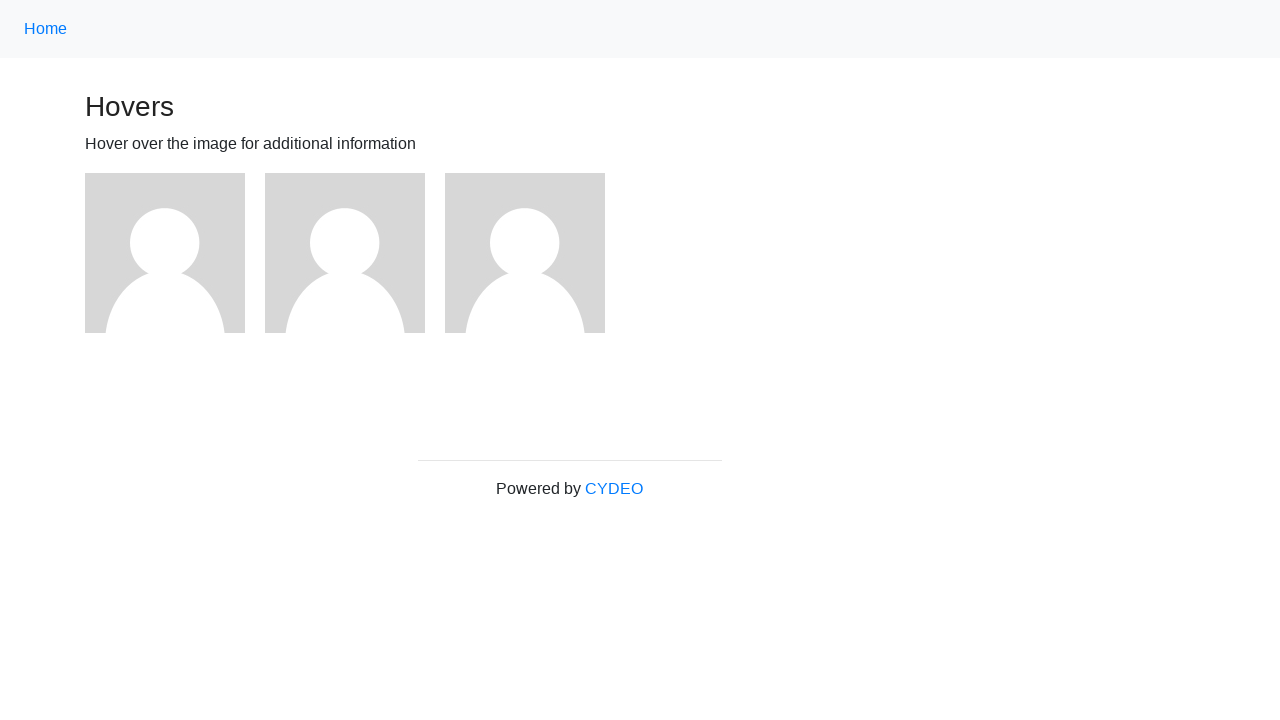

Hovered over first image at (165, 253) on (//img)[1]
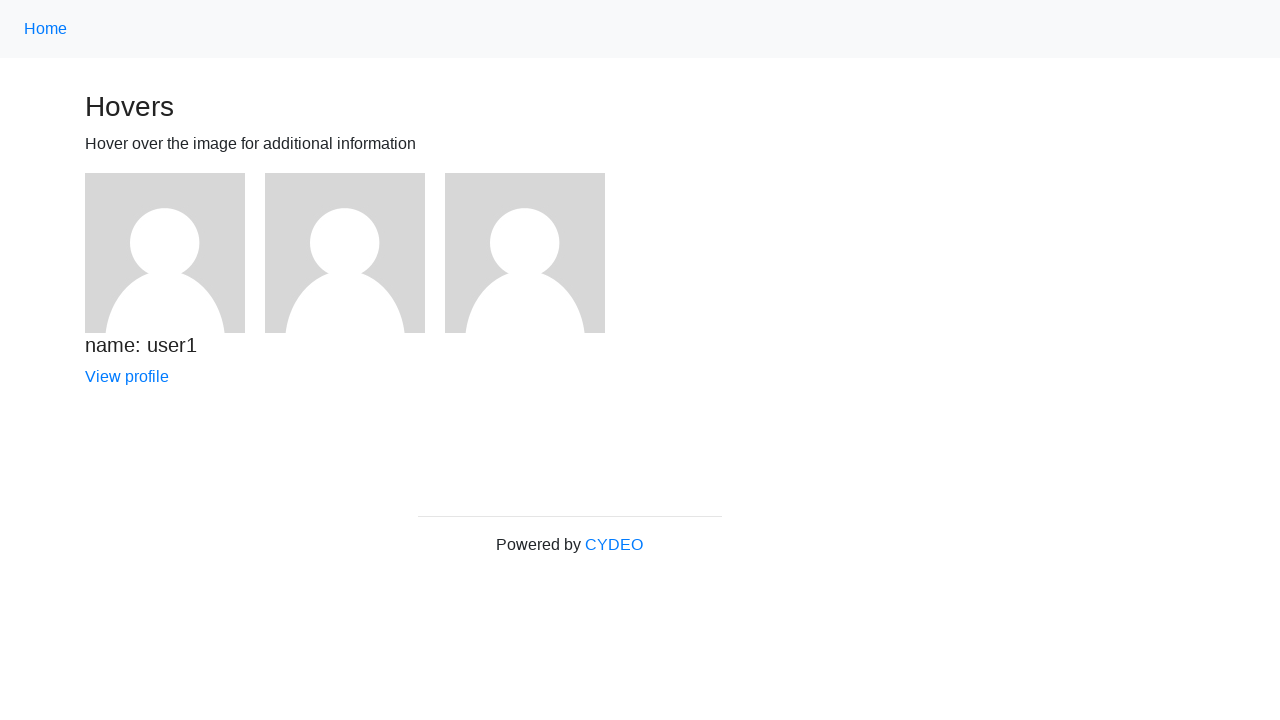

Verified user1 information is visible on hover
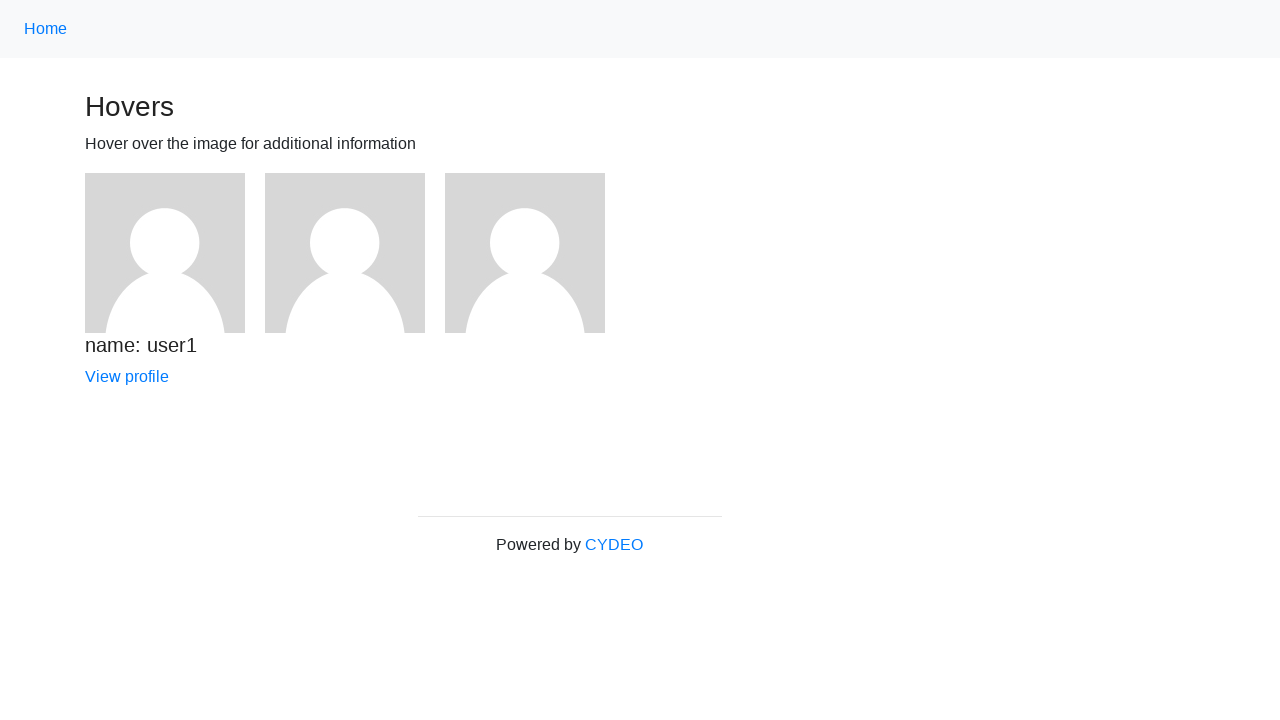

Hovered over second image at (345, 253) on (//img)[2]
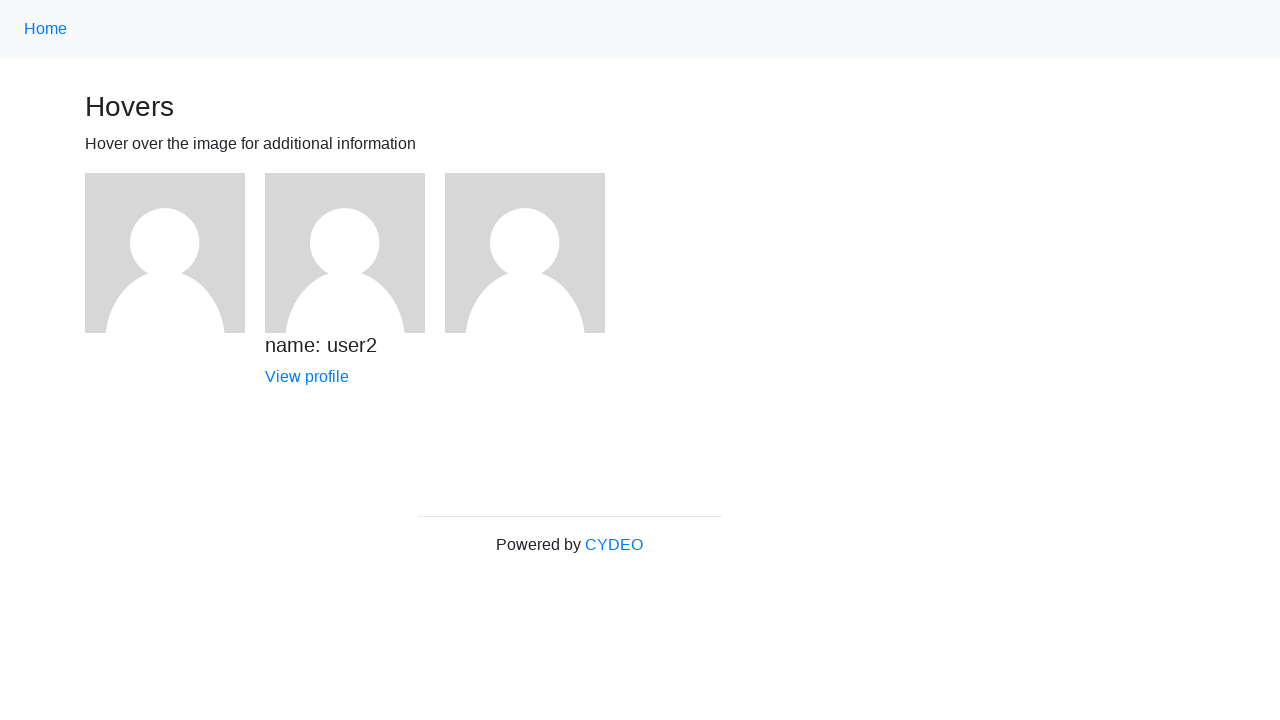

Verified user2 information is visible on hover
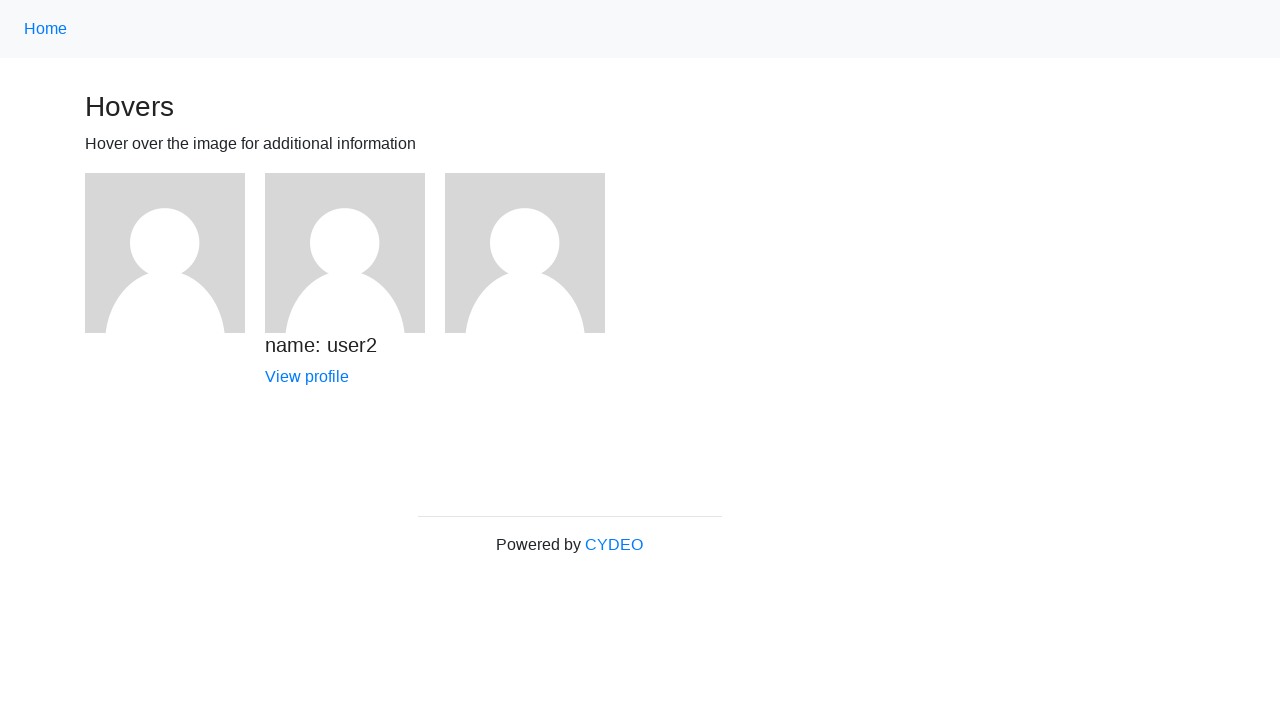

Hovered over third image at (525, 253) on (//img)[3]
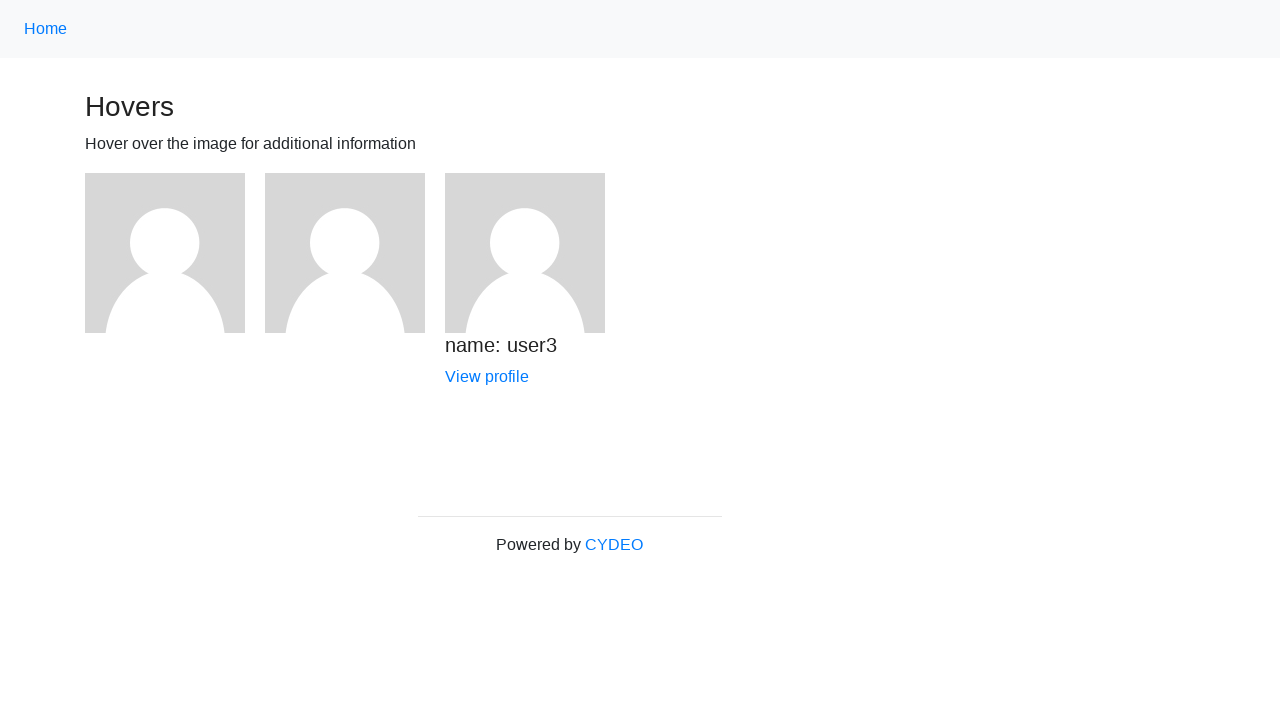

Verified user3 information is visible on hover
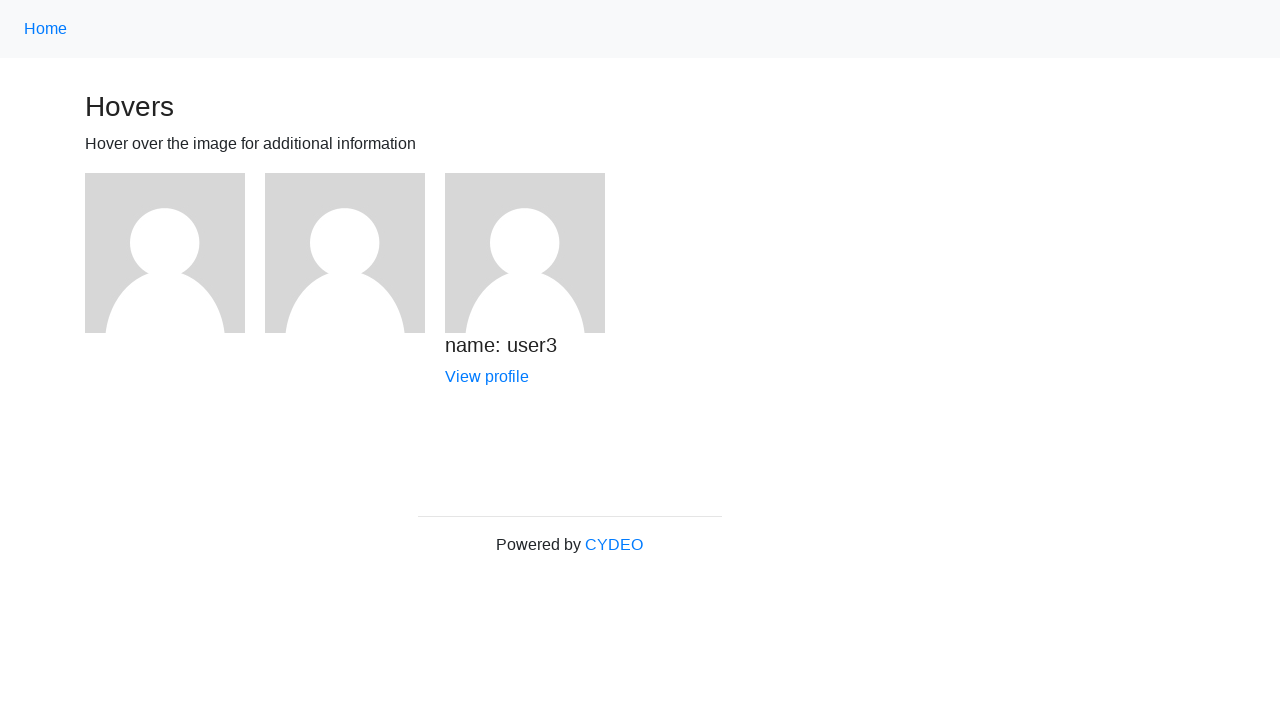

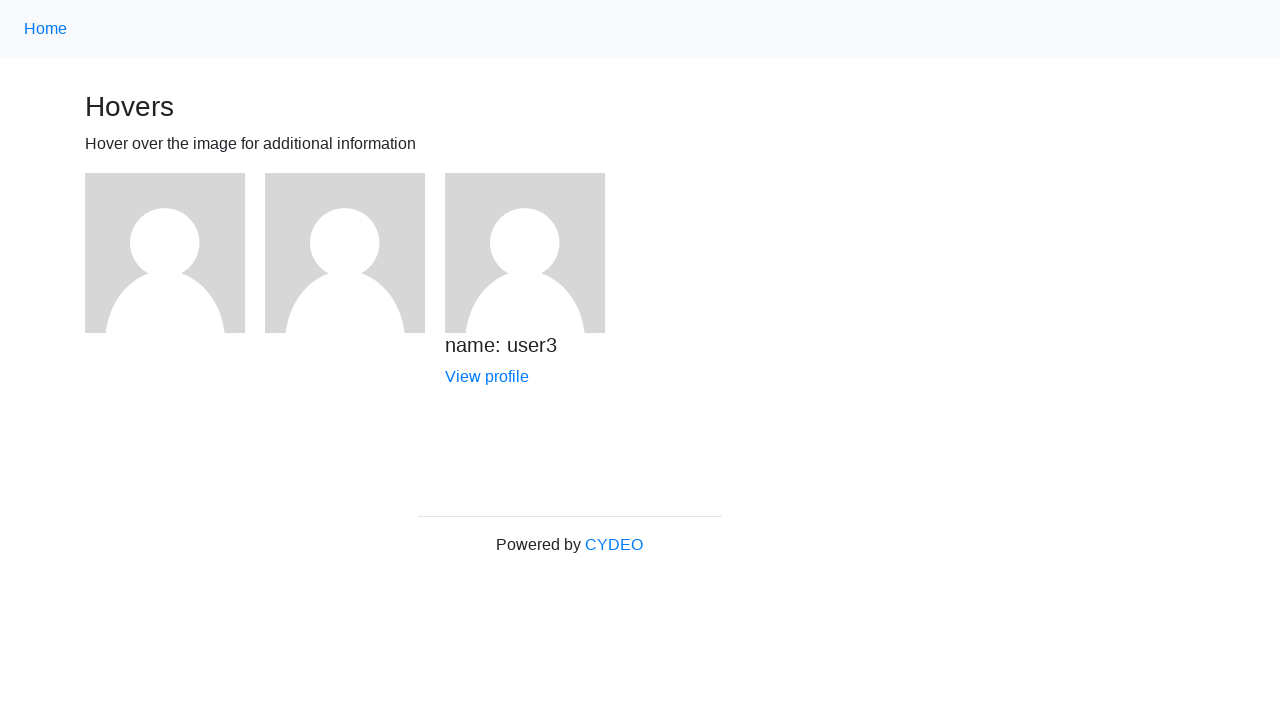